Navigates to the Selenium website, scrolls down the page, and clicks on the "About Selenium" link in the footer area.

Starting URL: https://www.selenium.dev/

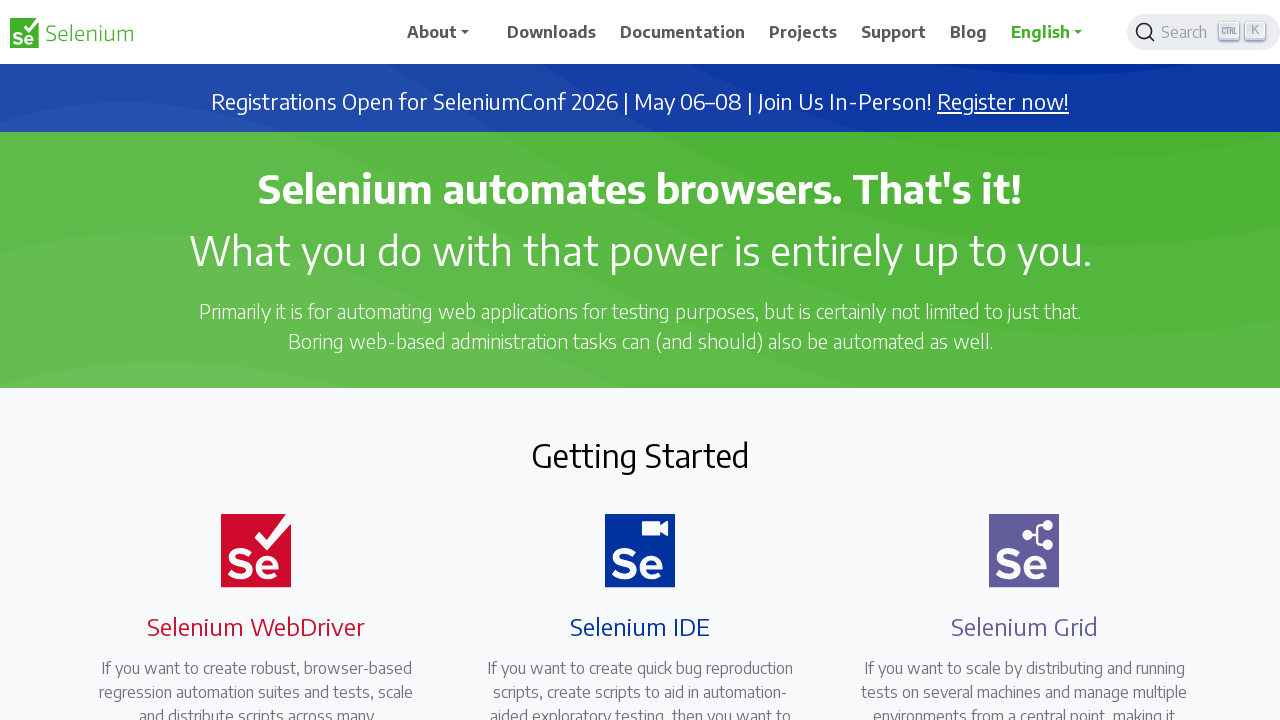

Scrolled down the page by 3000 pixels
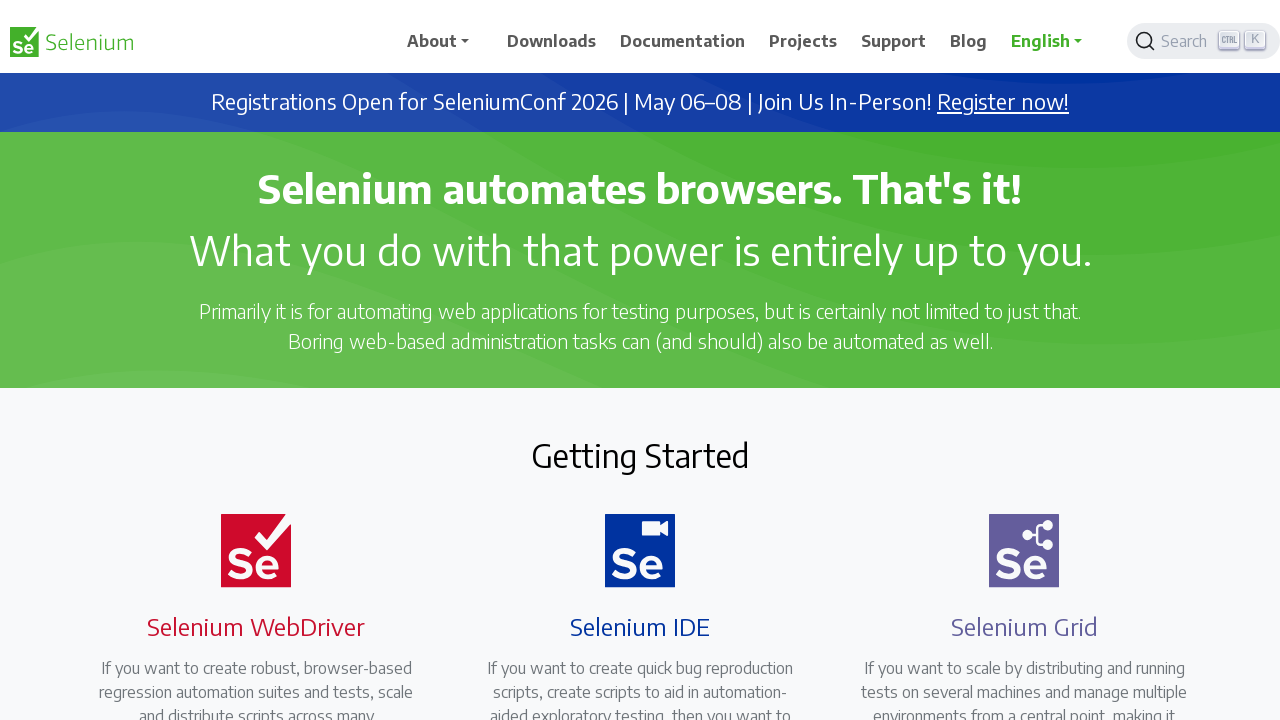

Clicked on the second 'About Selenium' link in the footer area at (688, 636) on xpath=(//a[text()='About Selenium'])[2]
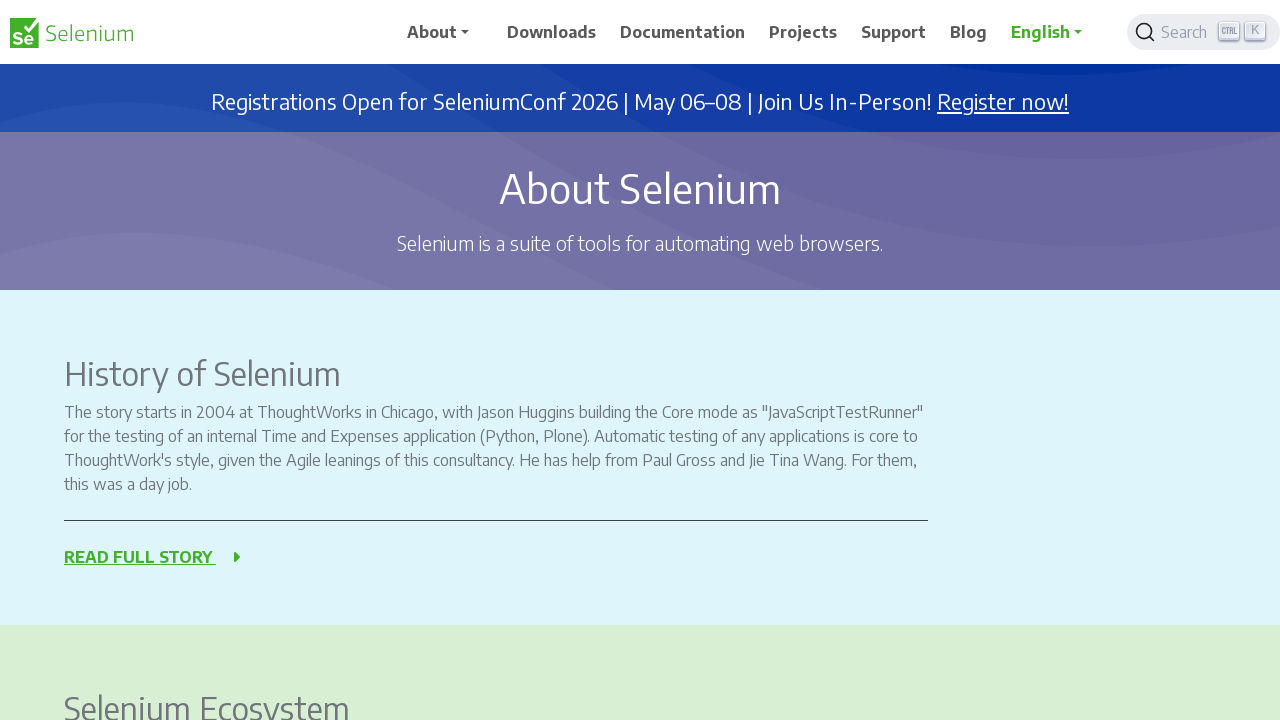

Waited for page navigation to complete
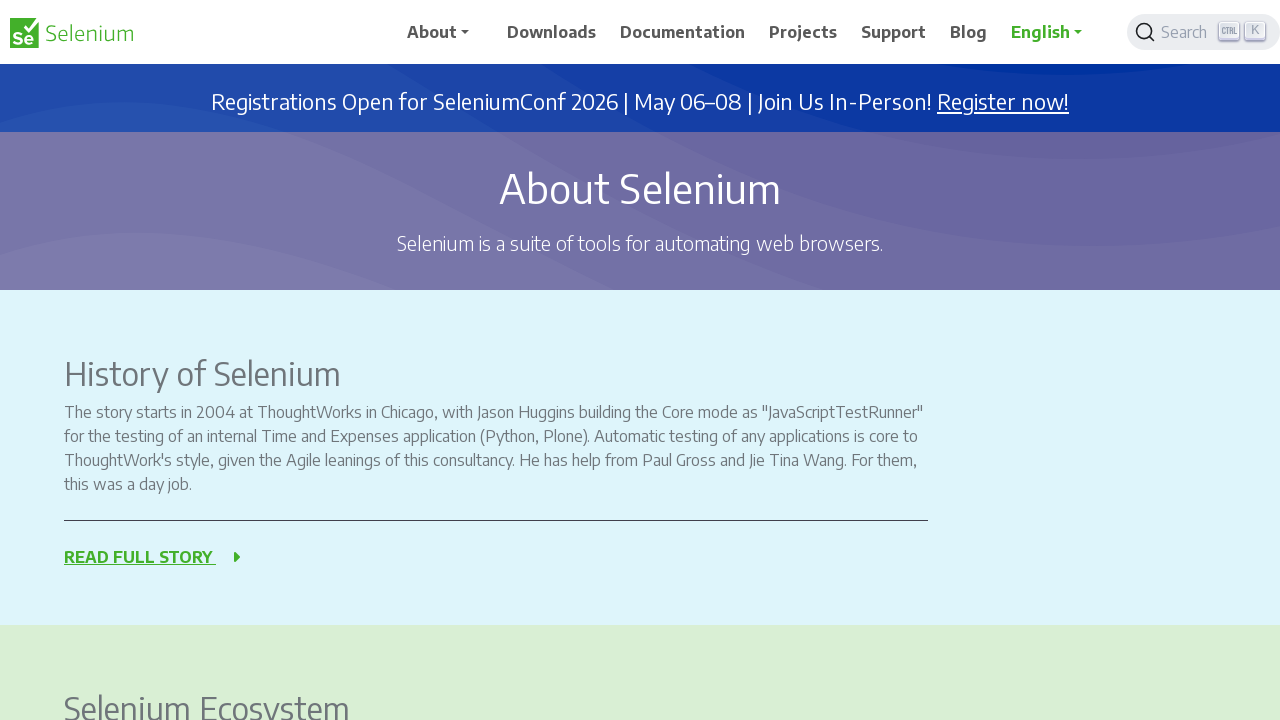

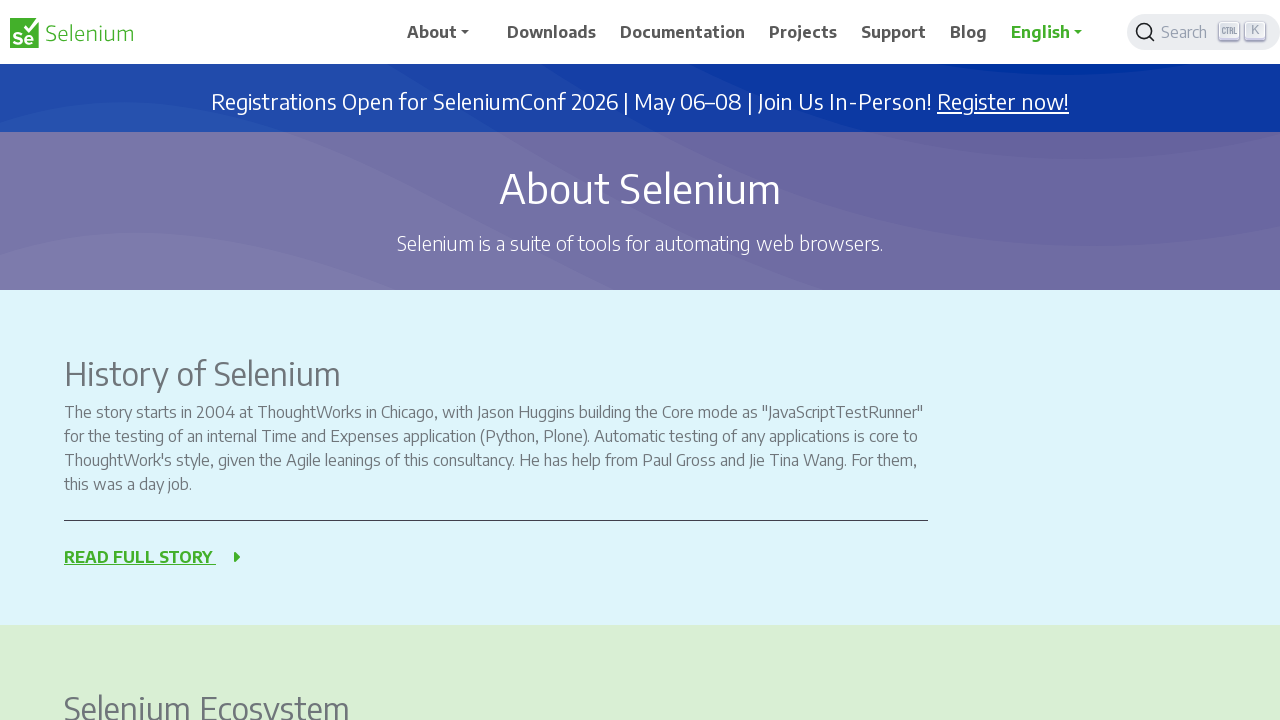